Tests typing a name into the developer name input field and verifying the value is correctly entered

Starting URL: https://devexpress.github.io/testcafe/example/

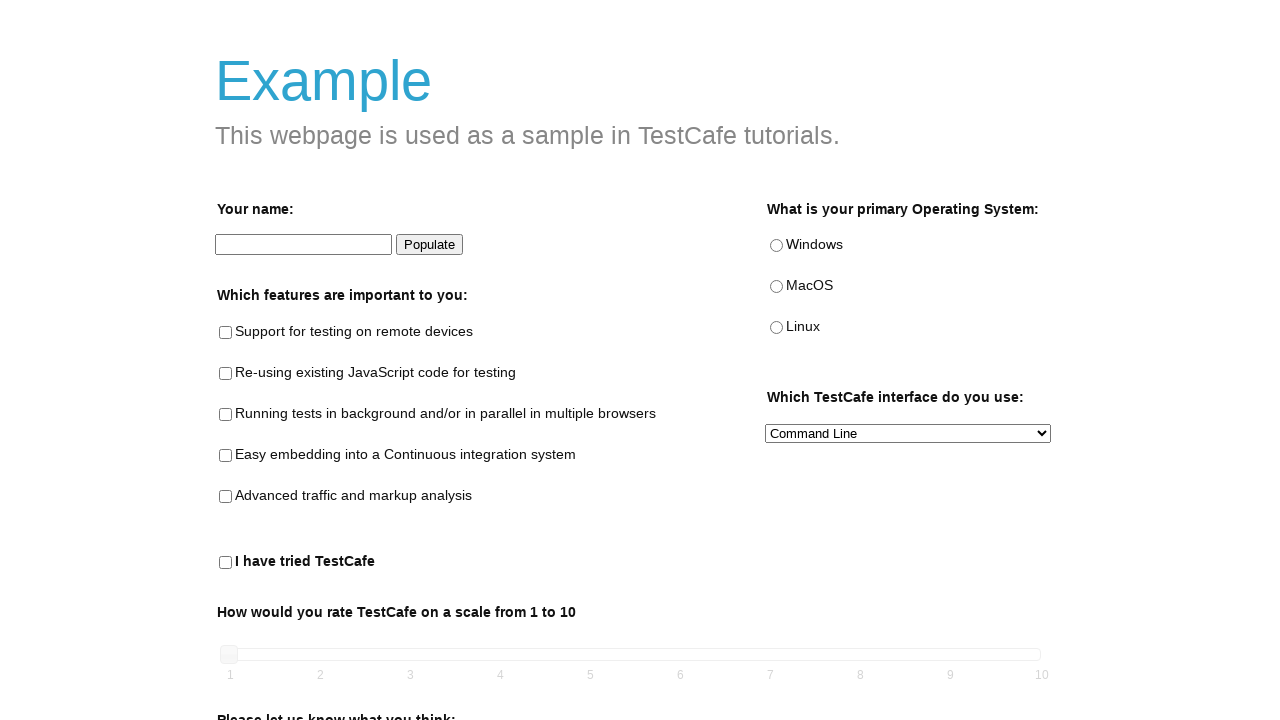

Filled developer name input field with 'John Smith' on #developer-name
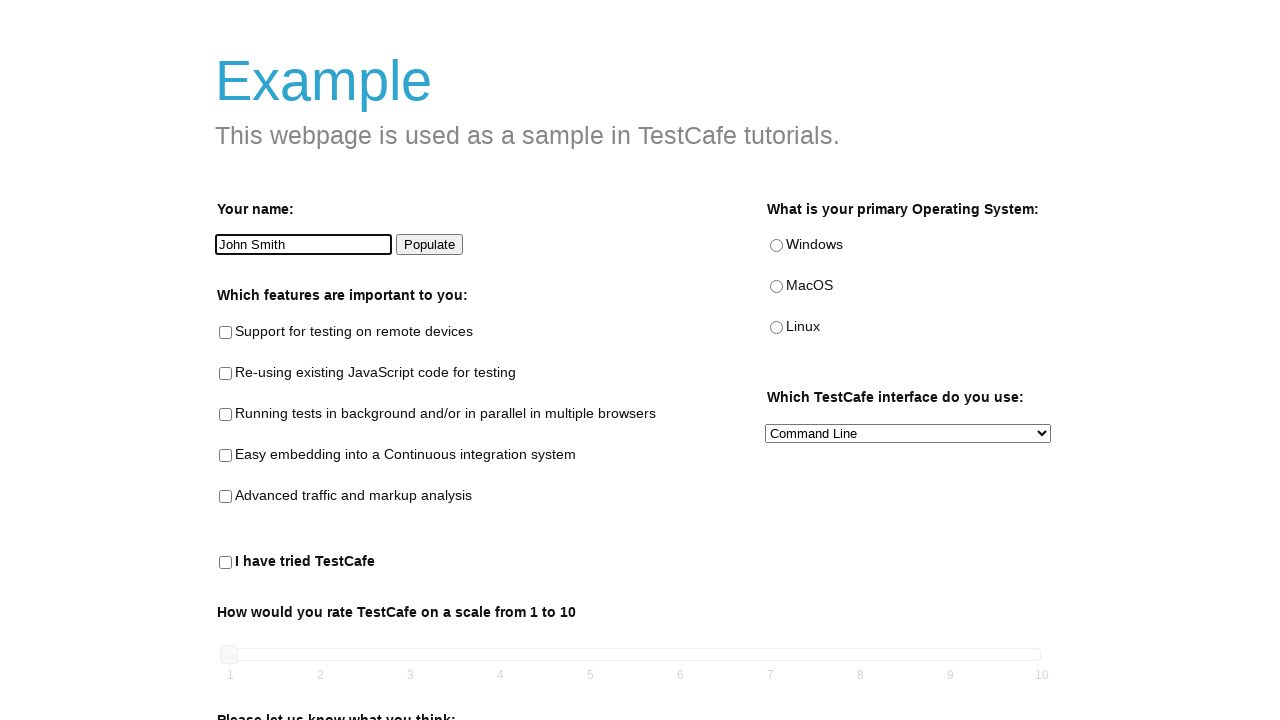

Verified developer name input contains 'John Smith'
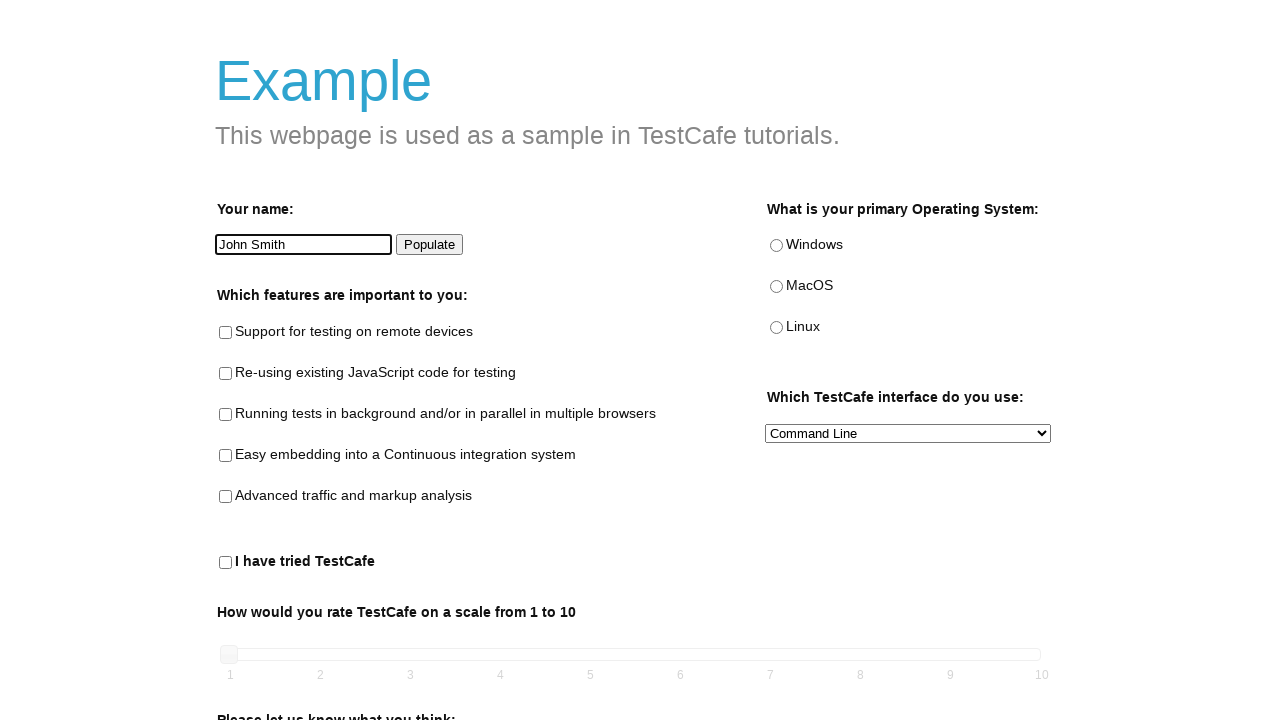

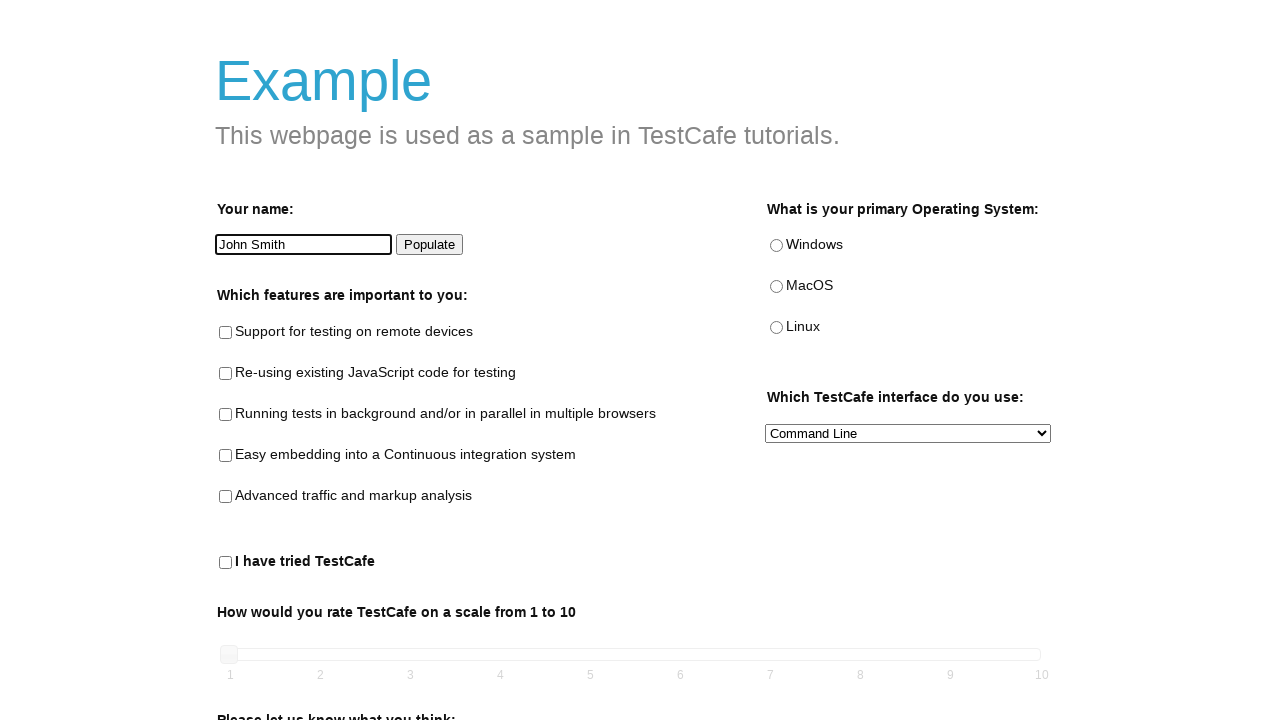